Tests drag and drop functionality by dragging a draggable element and dropping it onto a droppable target element on the DemoQA practice site.

Starting URL: https://demoqa.com/droppable

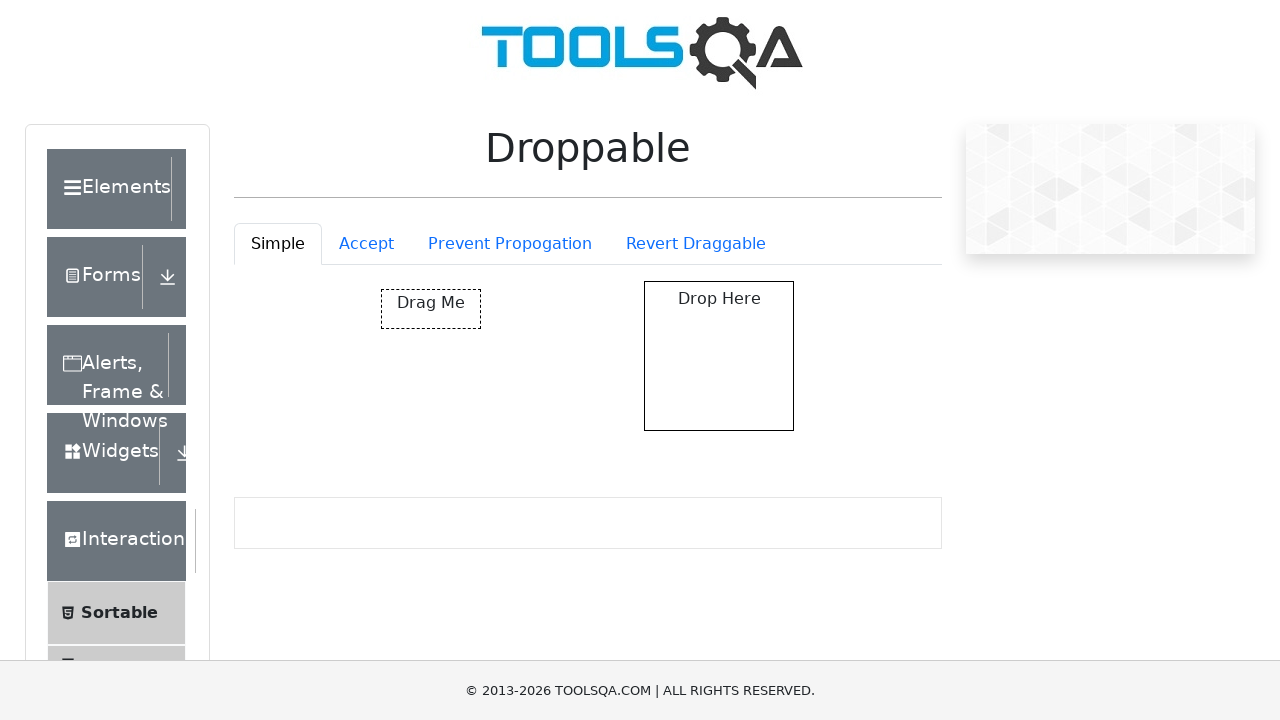

Waited for draggable element to be visible
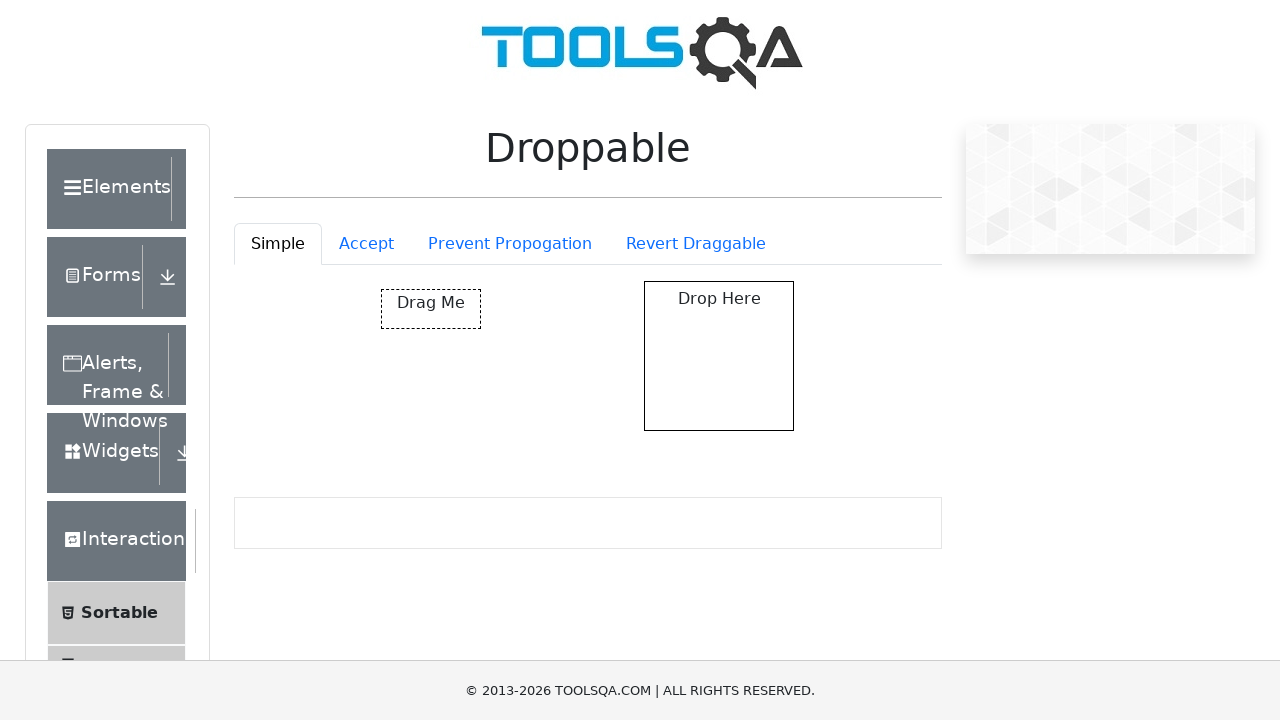

Waited for droppable target element to be visible
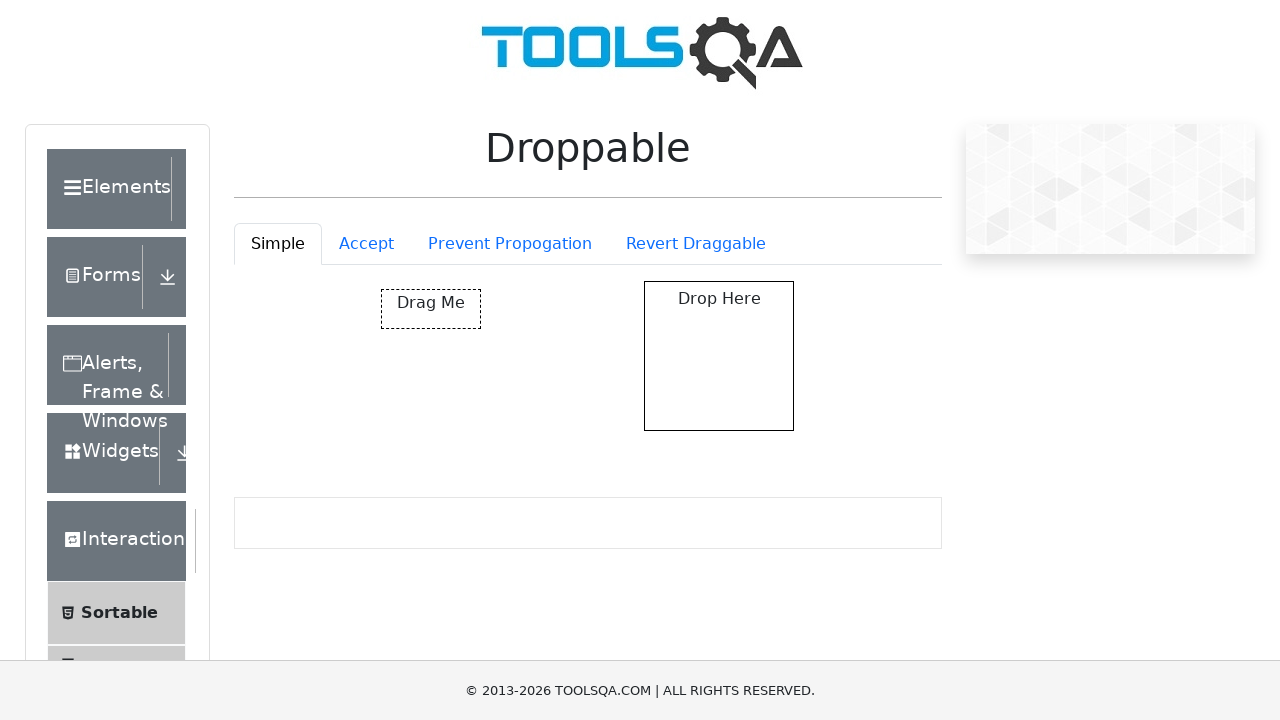

Dragged draggable element and dropped it onto droppable target at (719, 356)
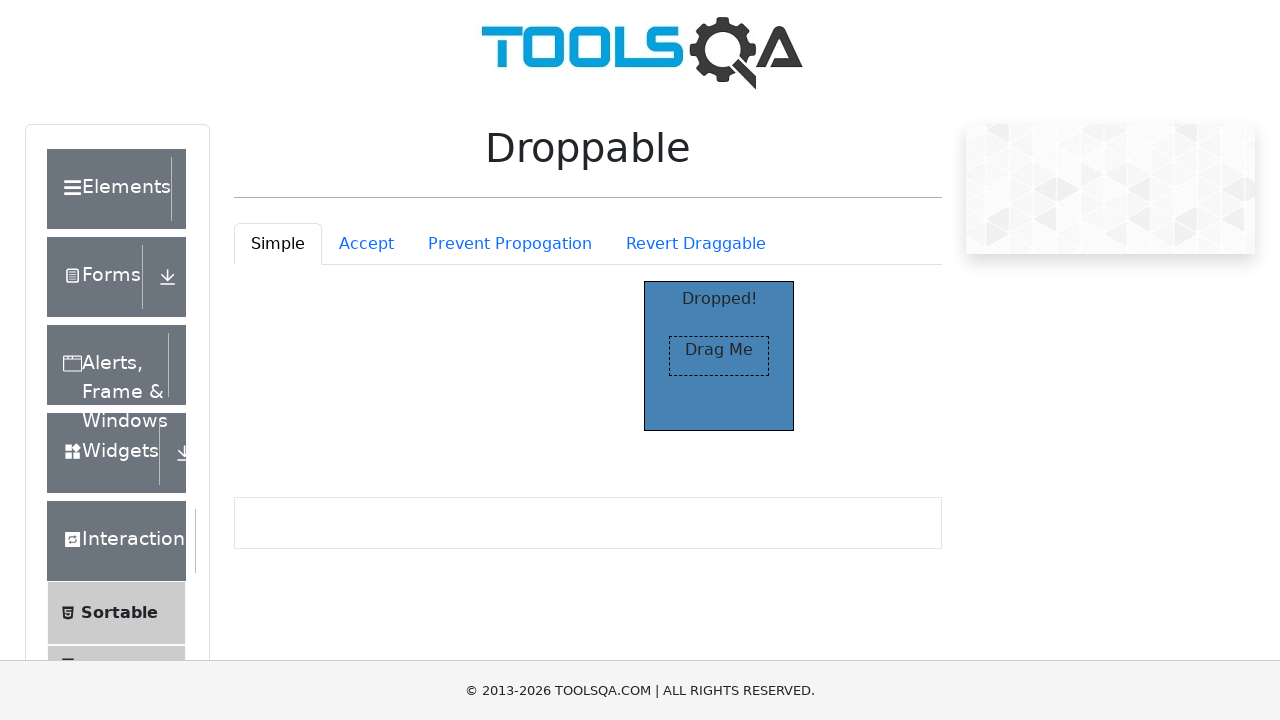

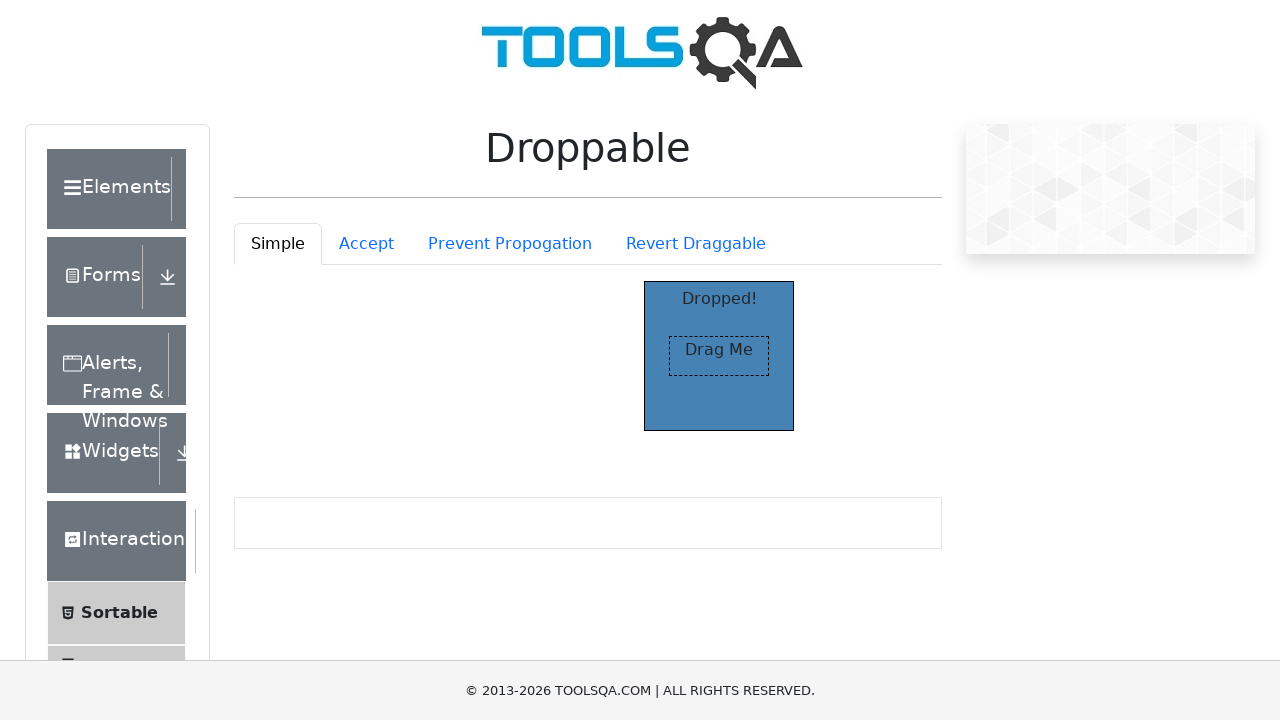